Tests keyboard actions by using Shift key modifier while typing text into a first name field, demonstrating the ability to send uppercase text using keyboard combinations

Starting URL: https://awesomeqa.com/practice.html

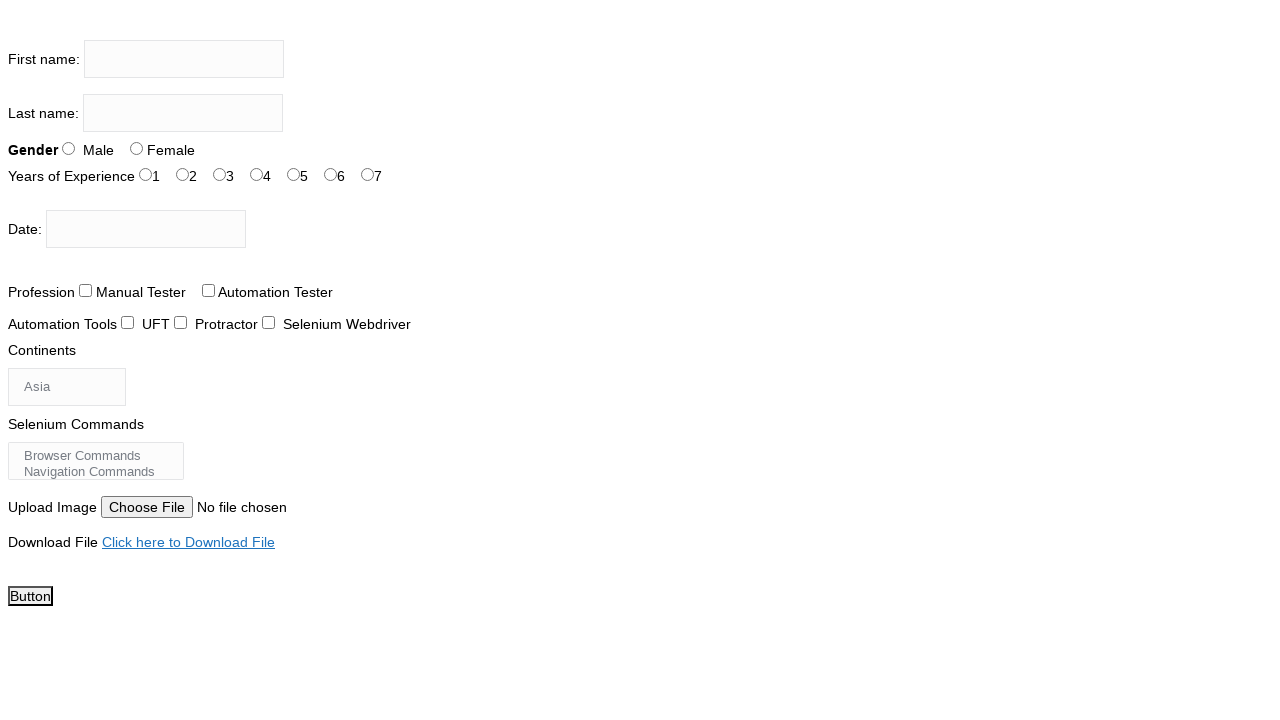

Located the first name input field
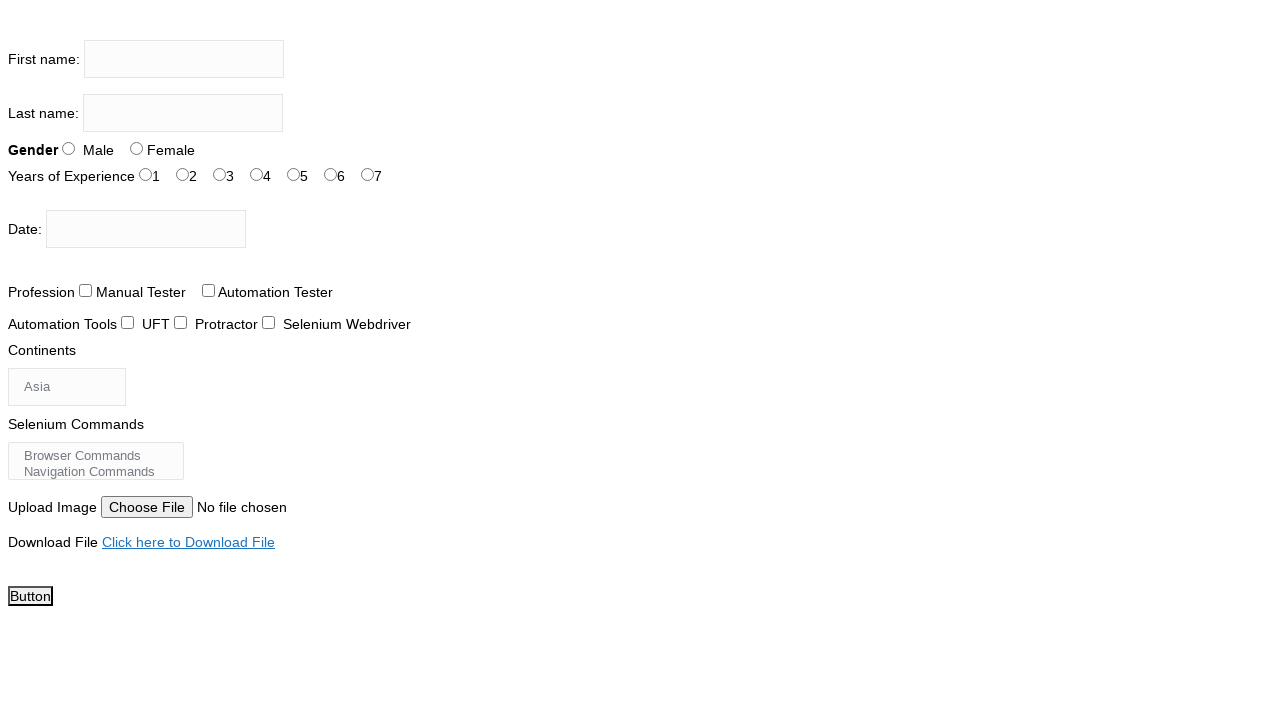

Pressed and held Shift key
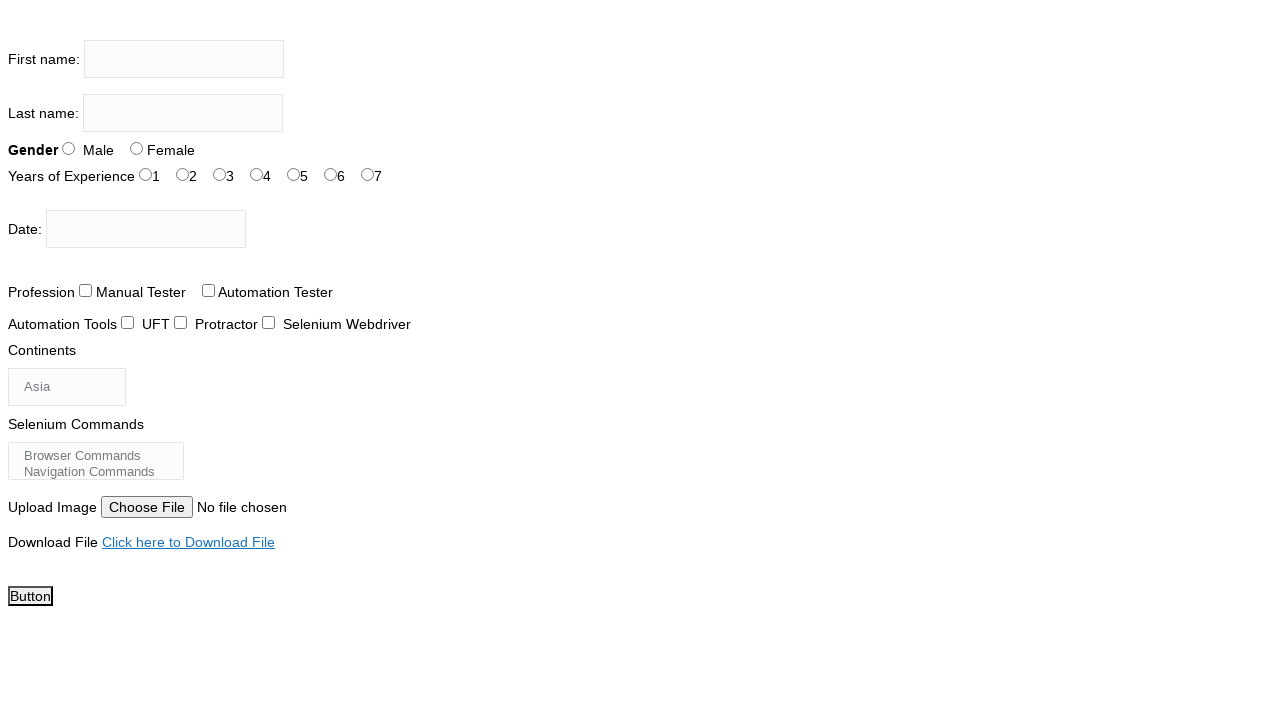

Cleared the first name input field on input[name='firstname']
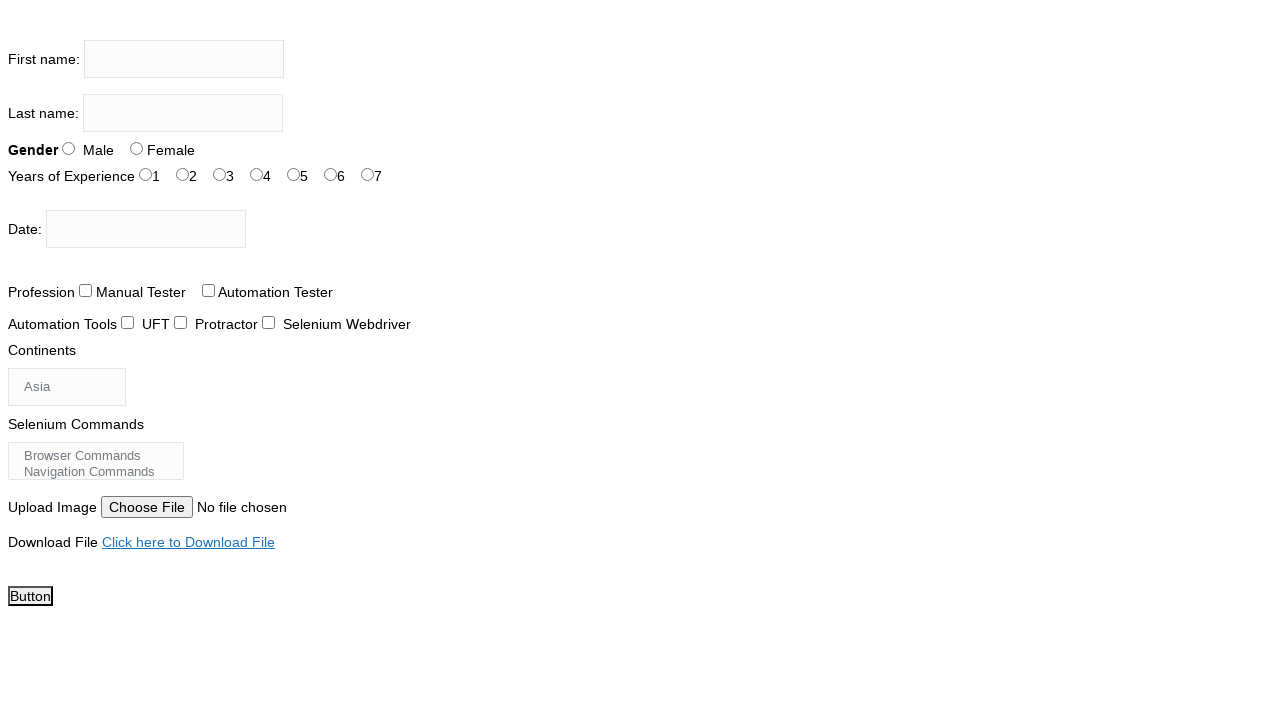

Typed 'the testing academy' with Shift key held down, resulting in uppercase text on input[name='firstname']
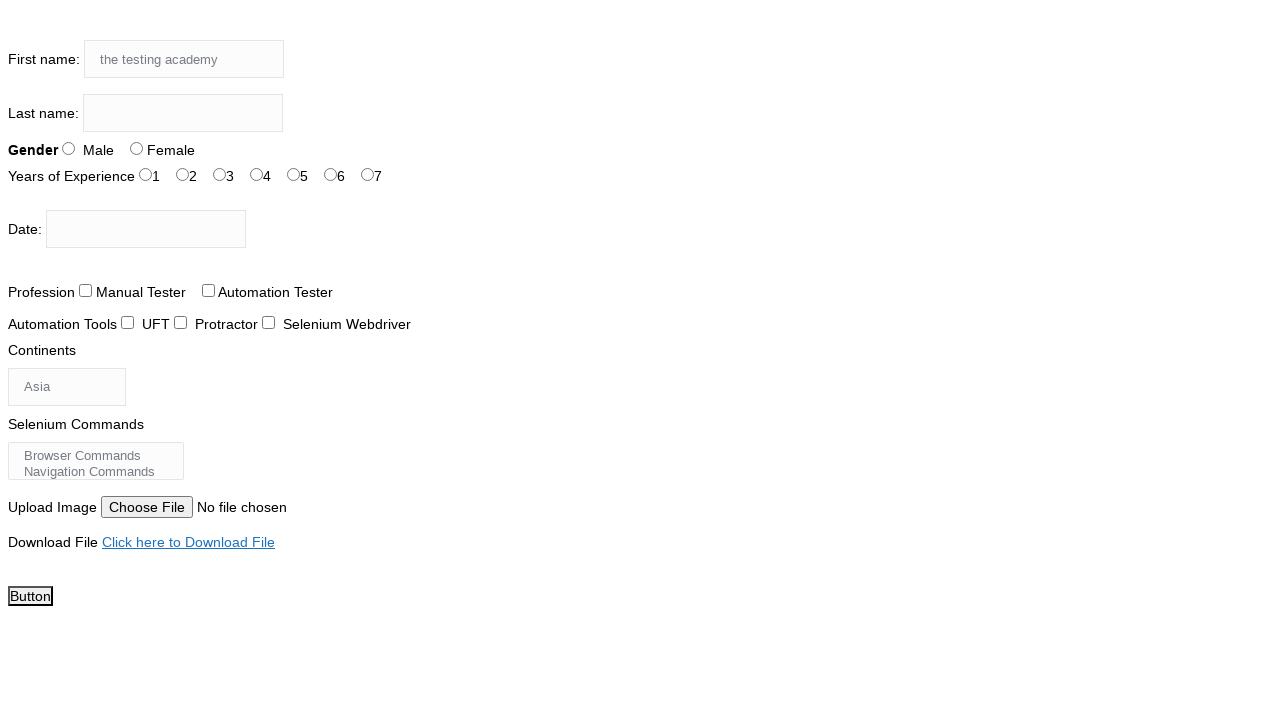

Released the Shift key
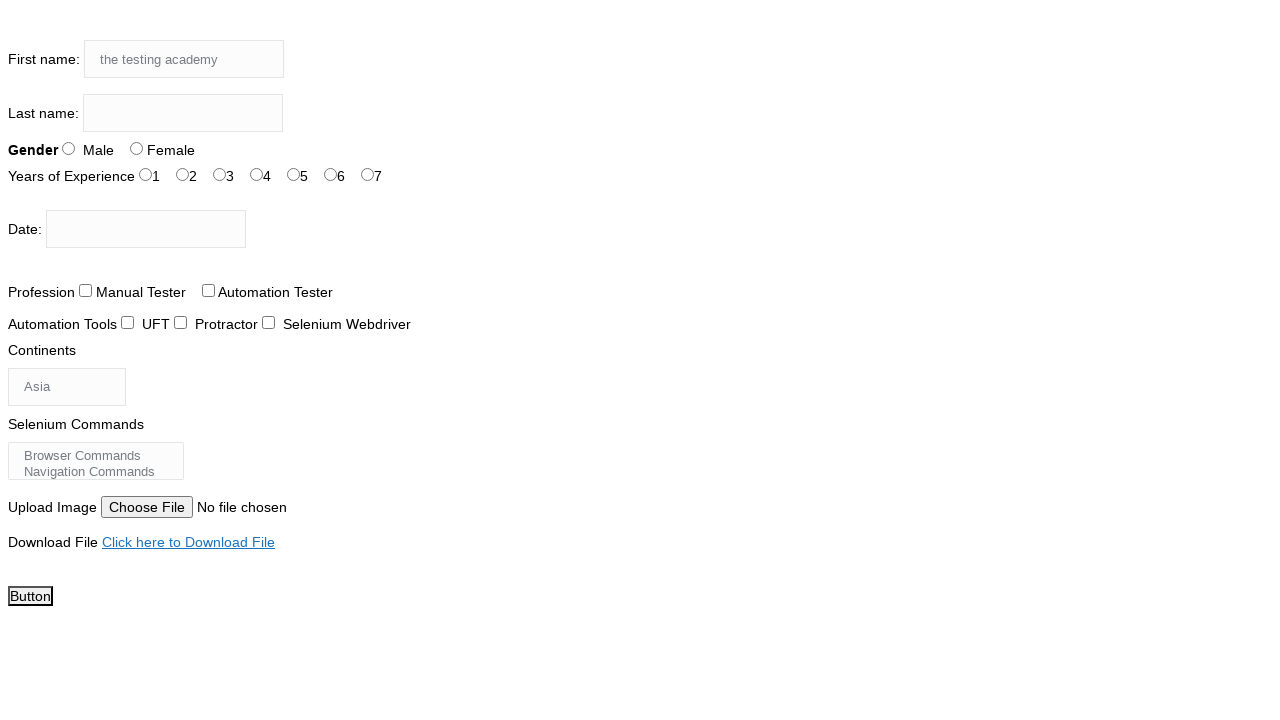

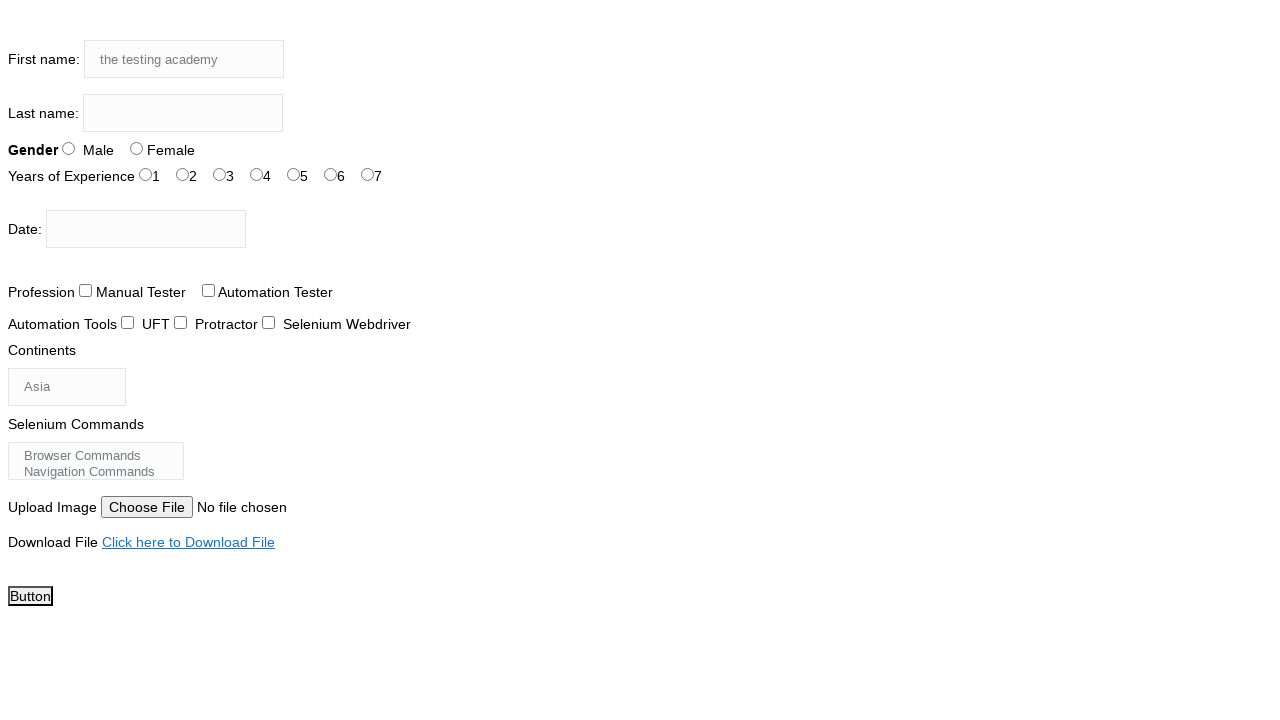